Tests iframe interaction by switching into an iframe, clicking a button inside it, then switching back to the main page and clicking a menu button

Starting URL: https://www.w3schools.com/js/tryit.asp?filename=tryjs_myfirst

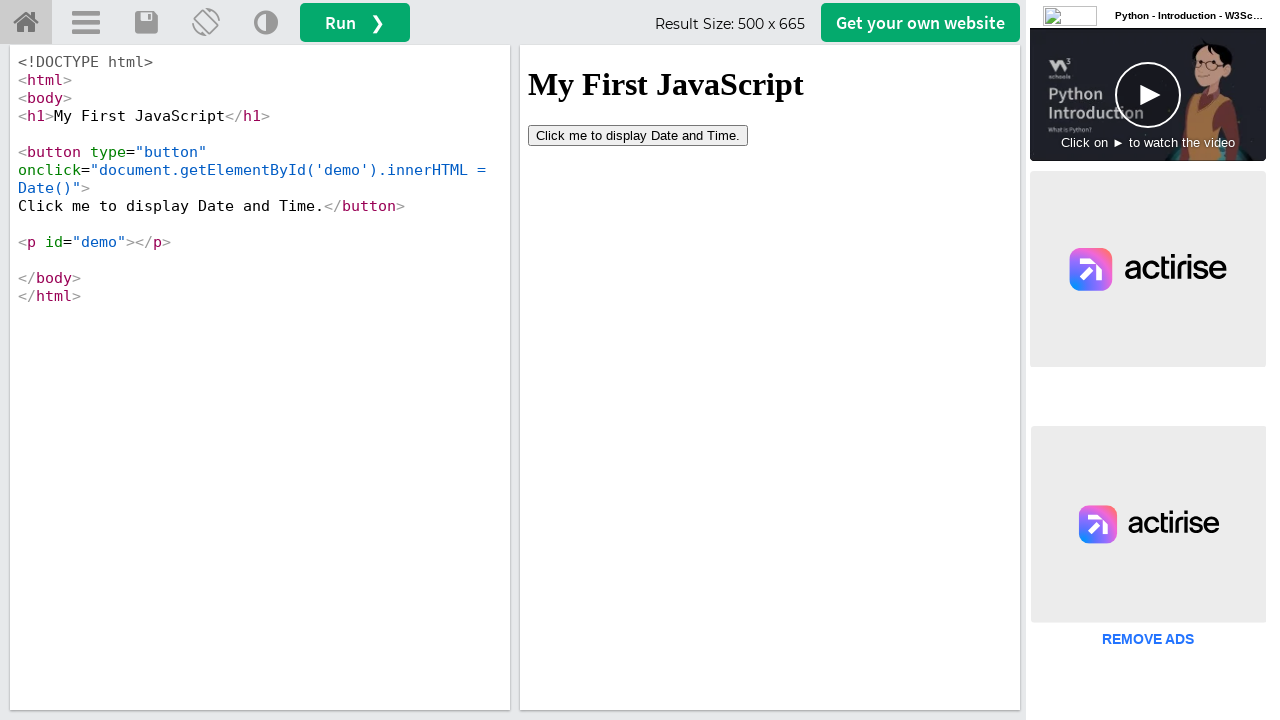

Located iframe with name 'iframeResult'
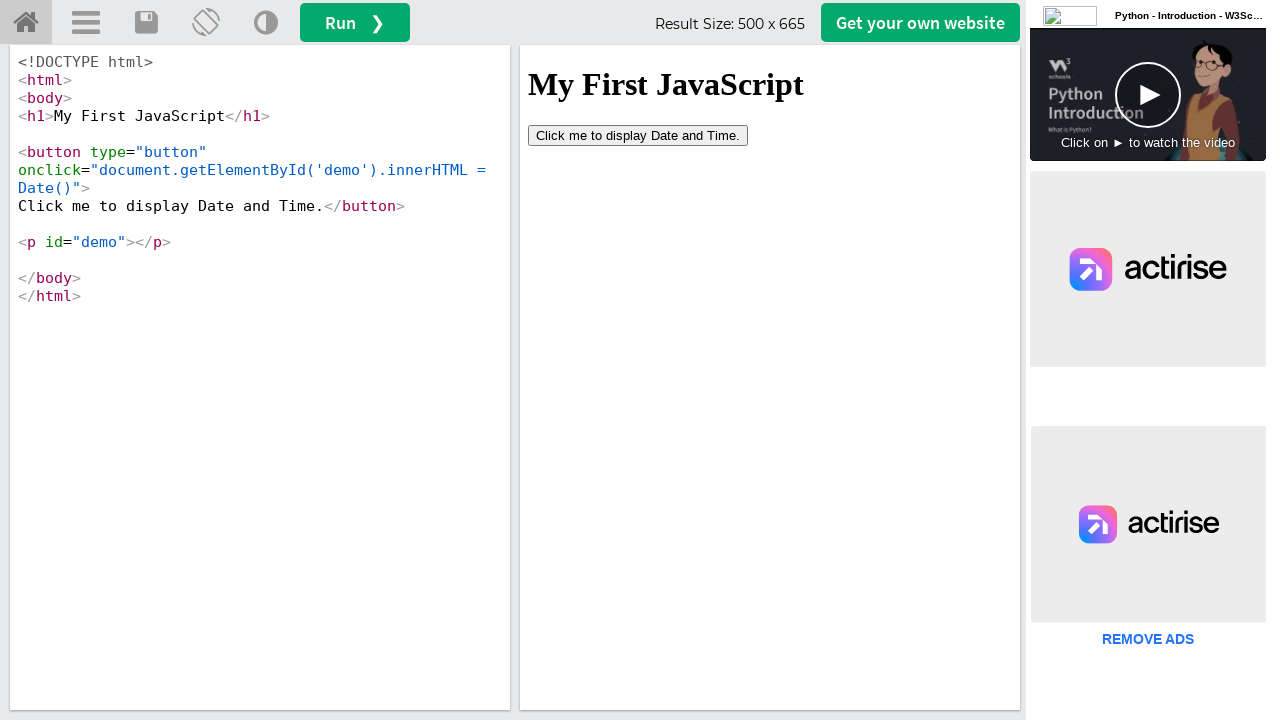

Clicked button inside iframe at (638, 135) on button:has-text('Click me to')
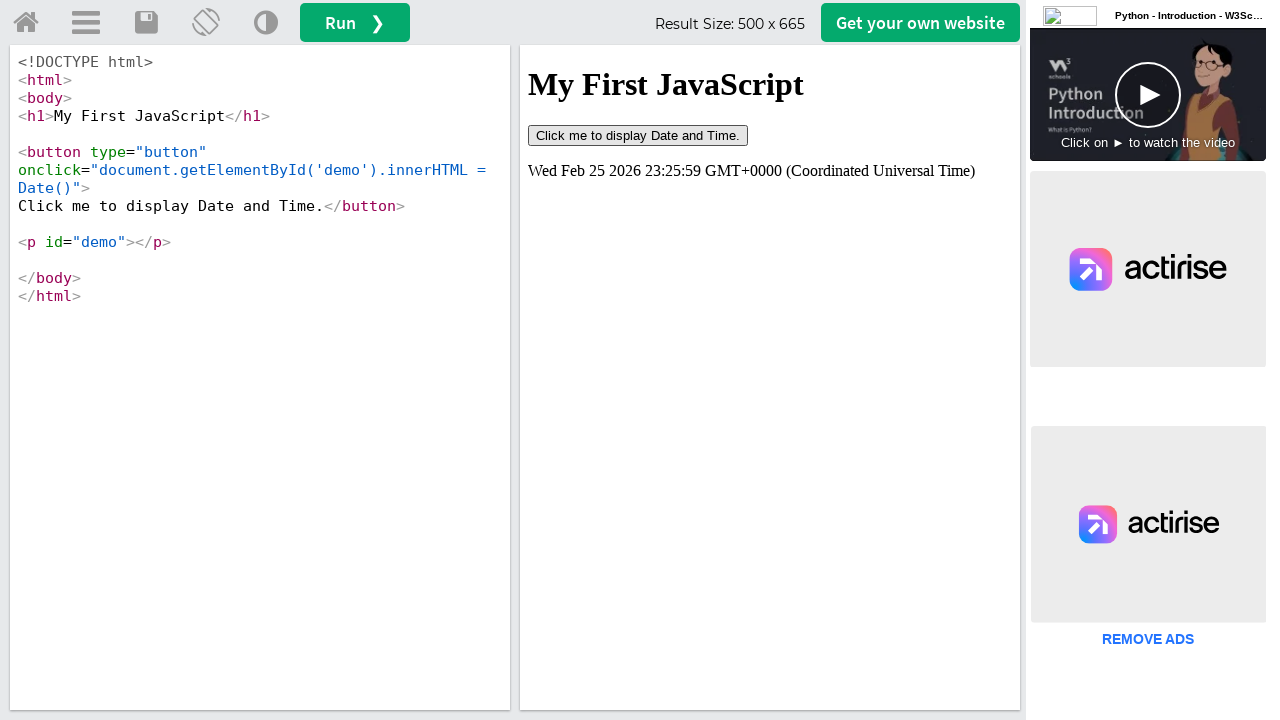

Clicked menu button on main page after switching back from iframe at (86, 23) on #menuButton
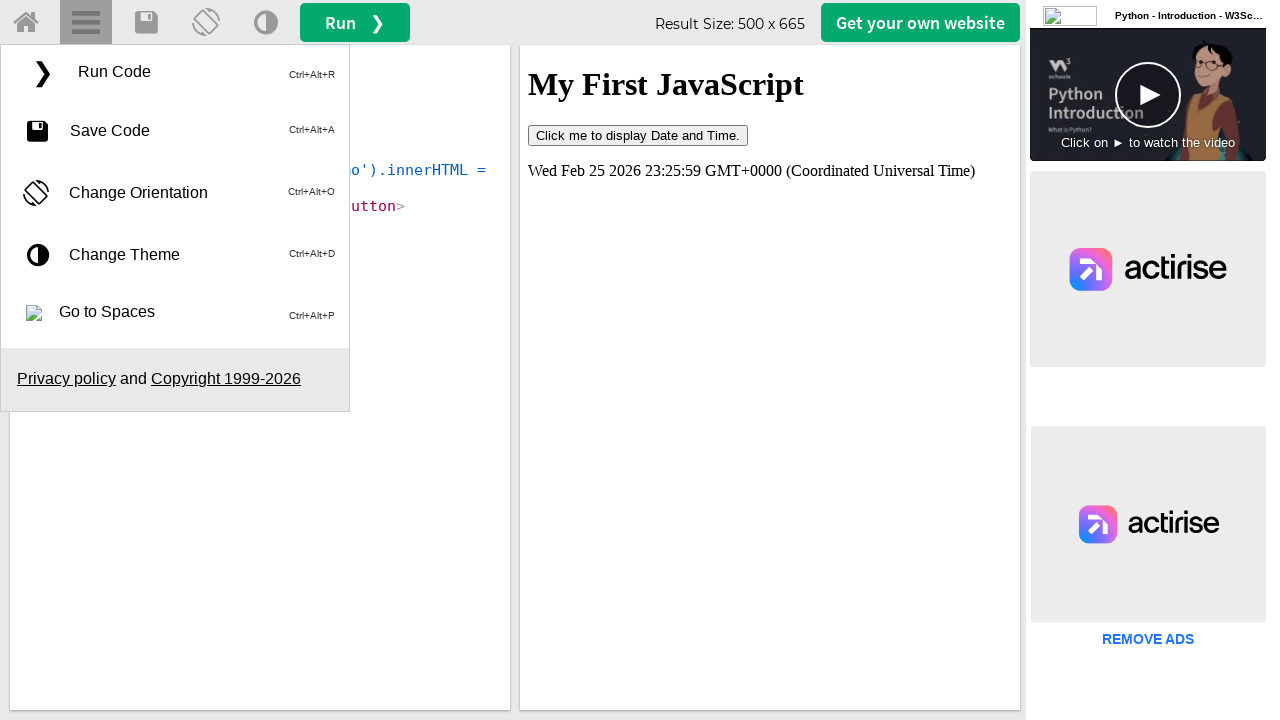

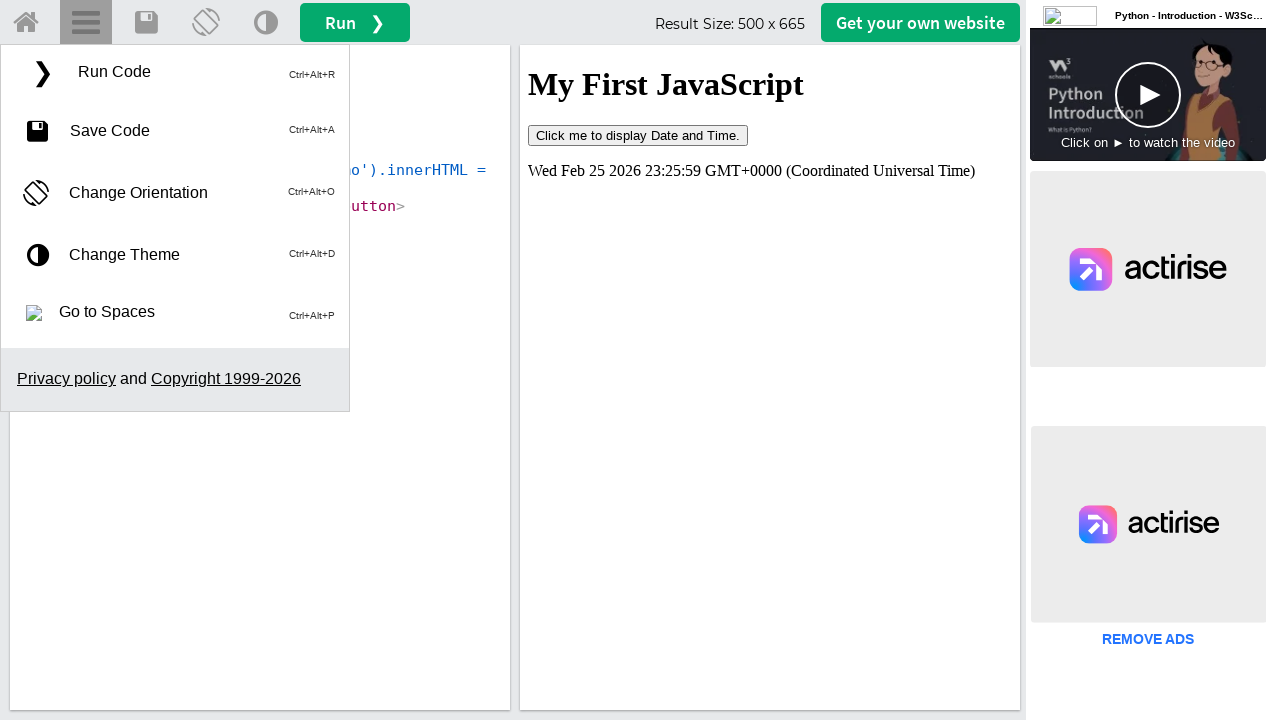